Tests input field functionality by entering a number, clearing it, and entering a different number

Starting URL: http://the-internet.herokuapp.com/inputs

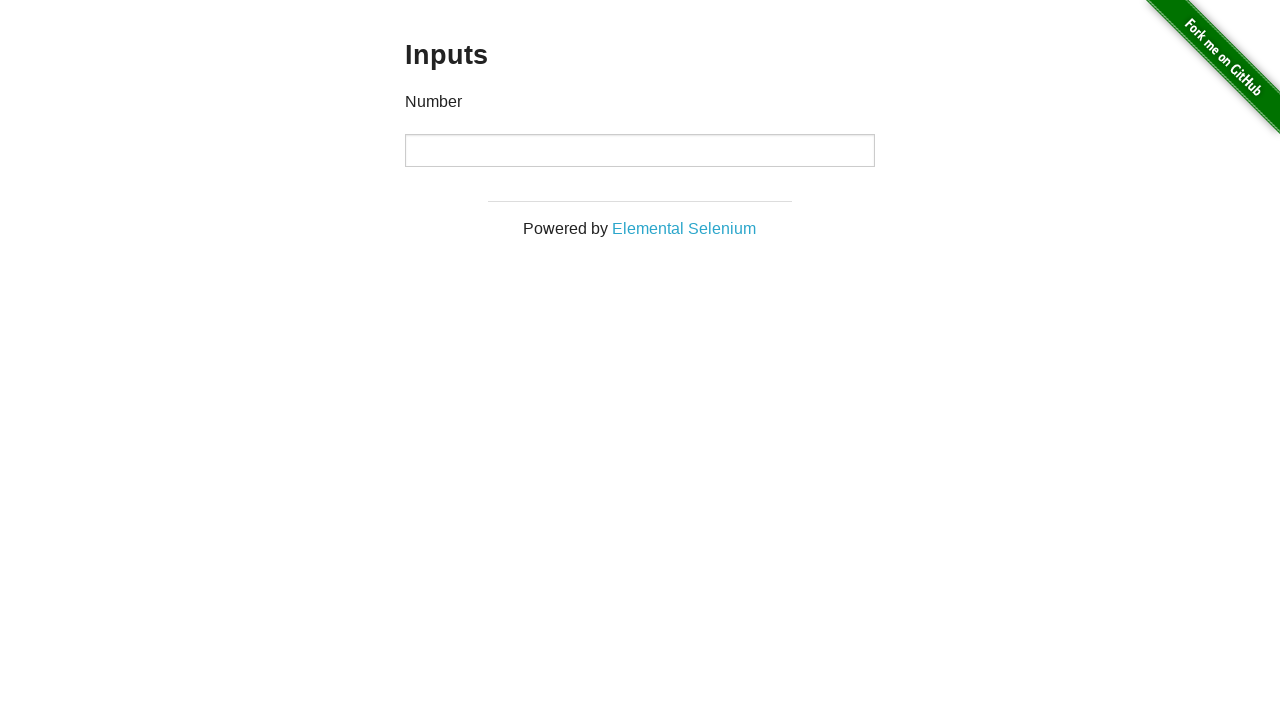

Entered 1000 into input field on input
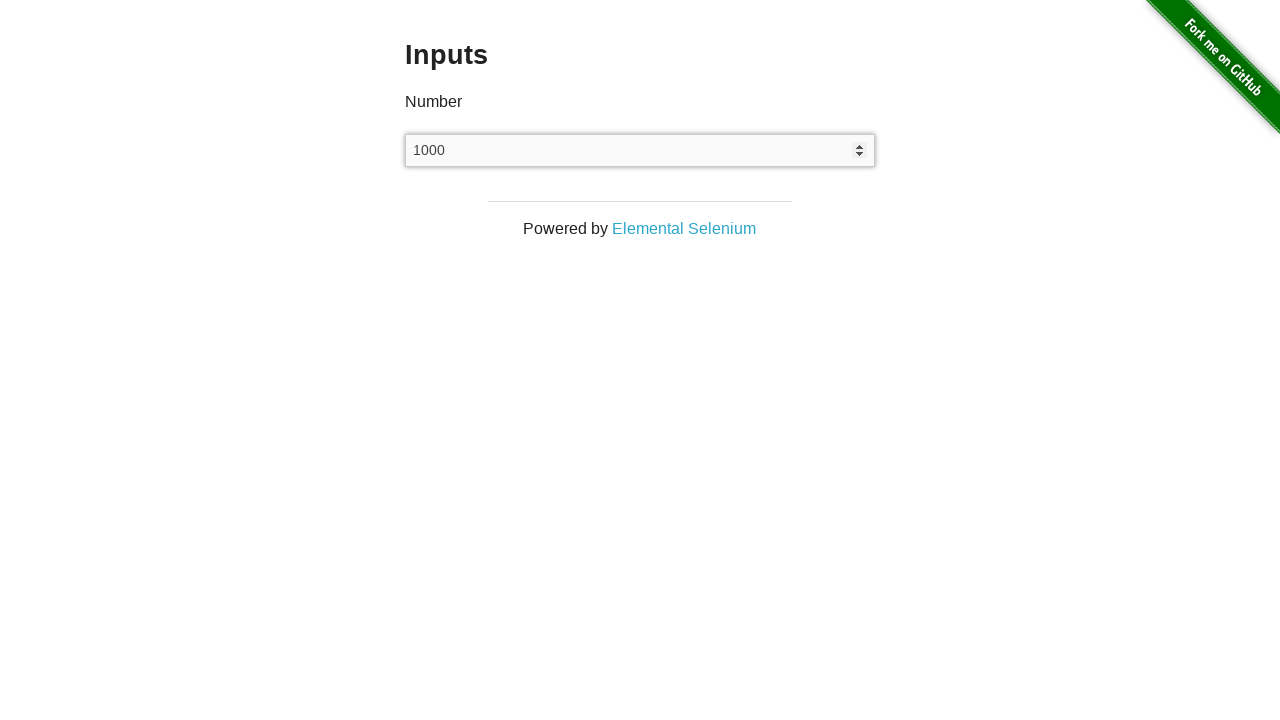

Cleared the input field on input
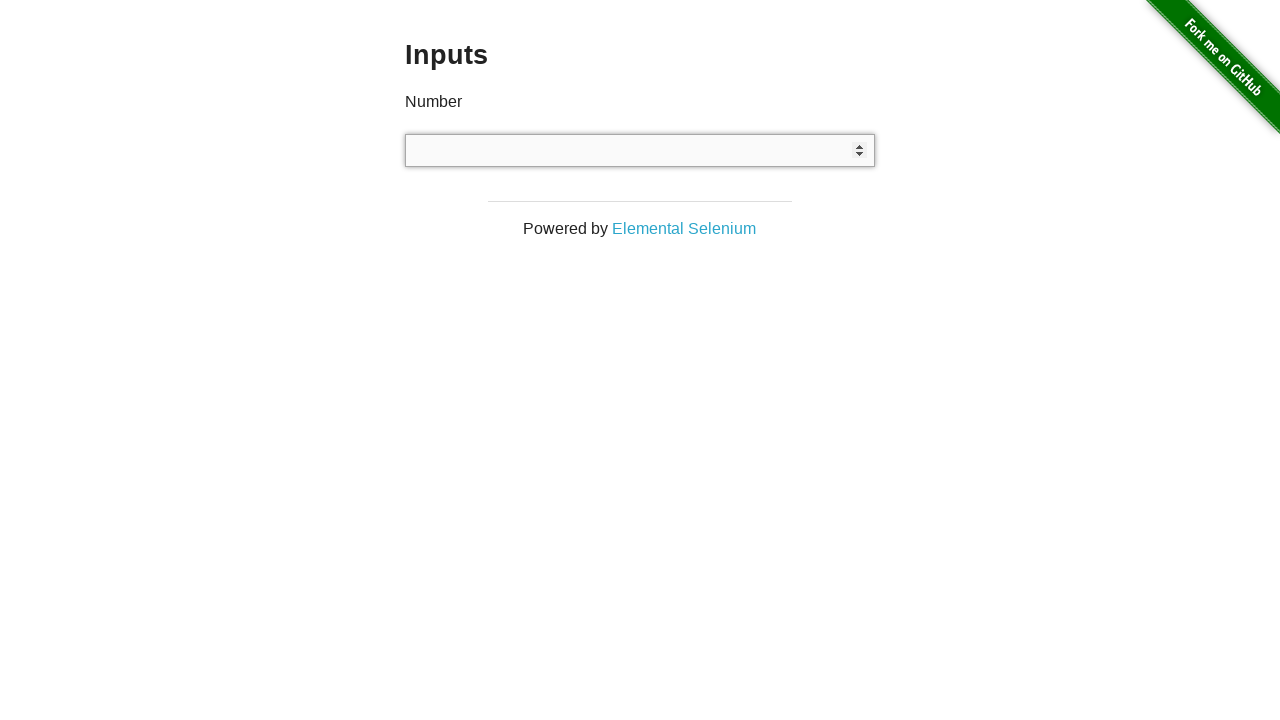

Entered 999 into input field on input
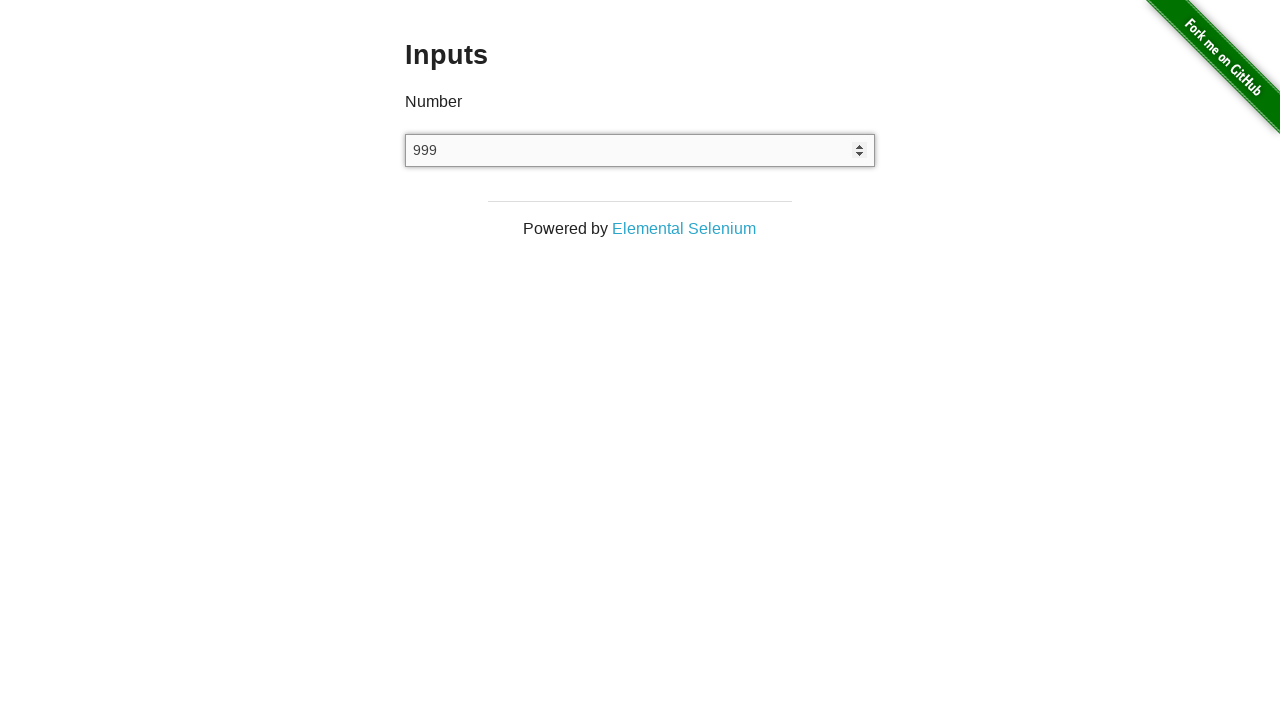

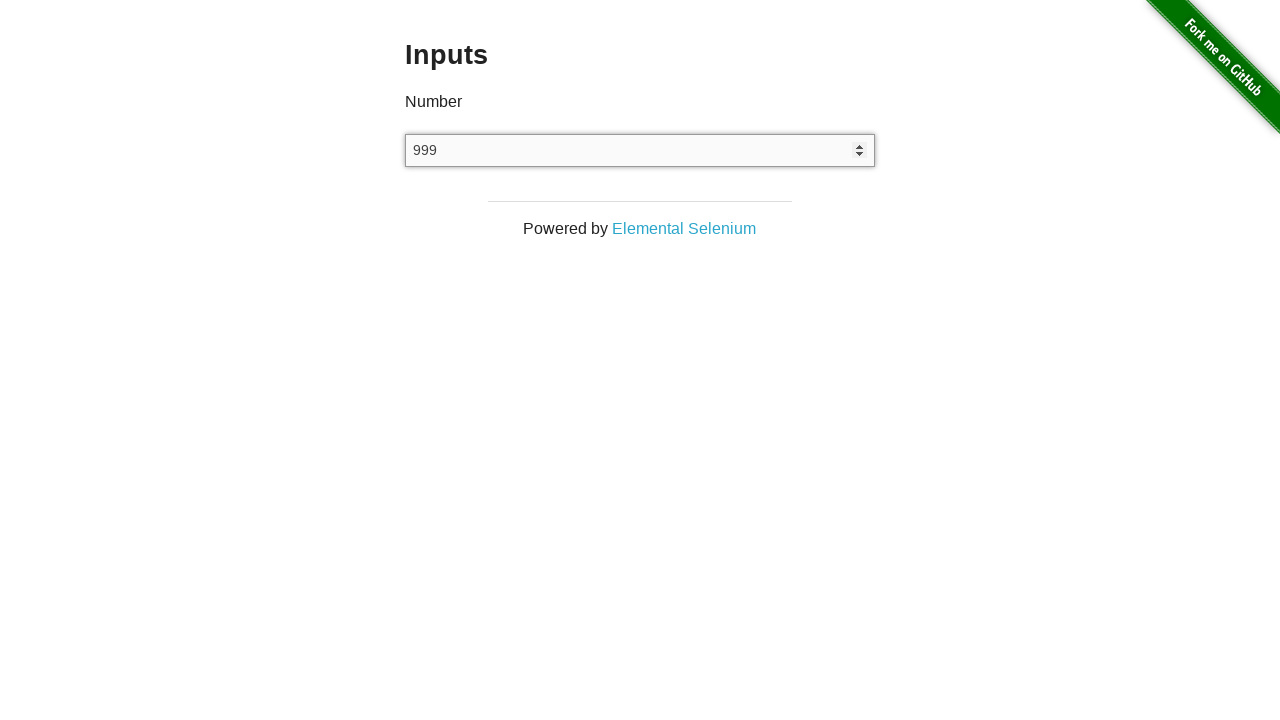